Tests adding an element on the Herokuapp add/remove elements page by clicking the add button and verifying the new element appears

Starting URL: https://the-internet.herokuapp.com/

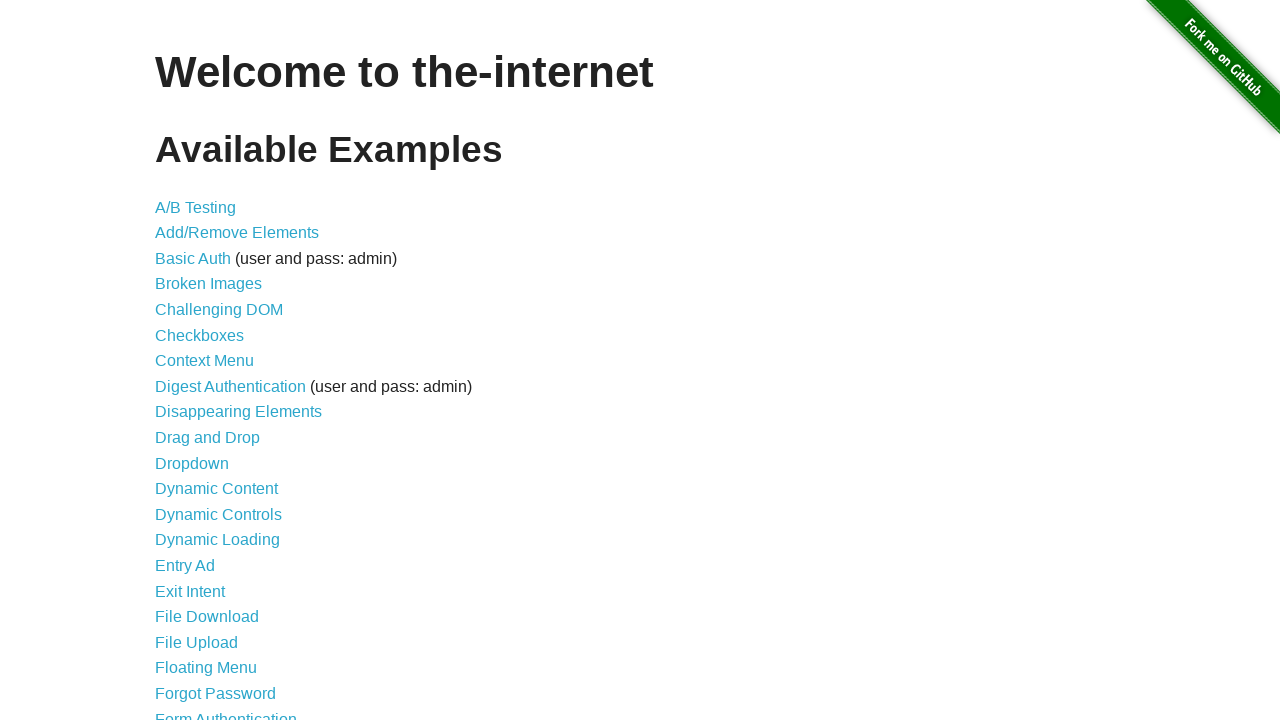

Clicked on add/remove elements link at (237, 233) on a[href='/add_remove_elements/']
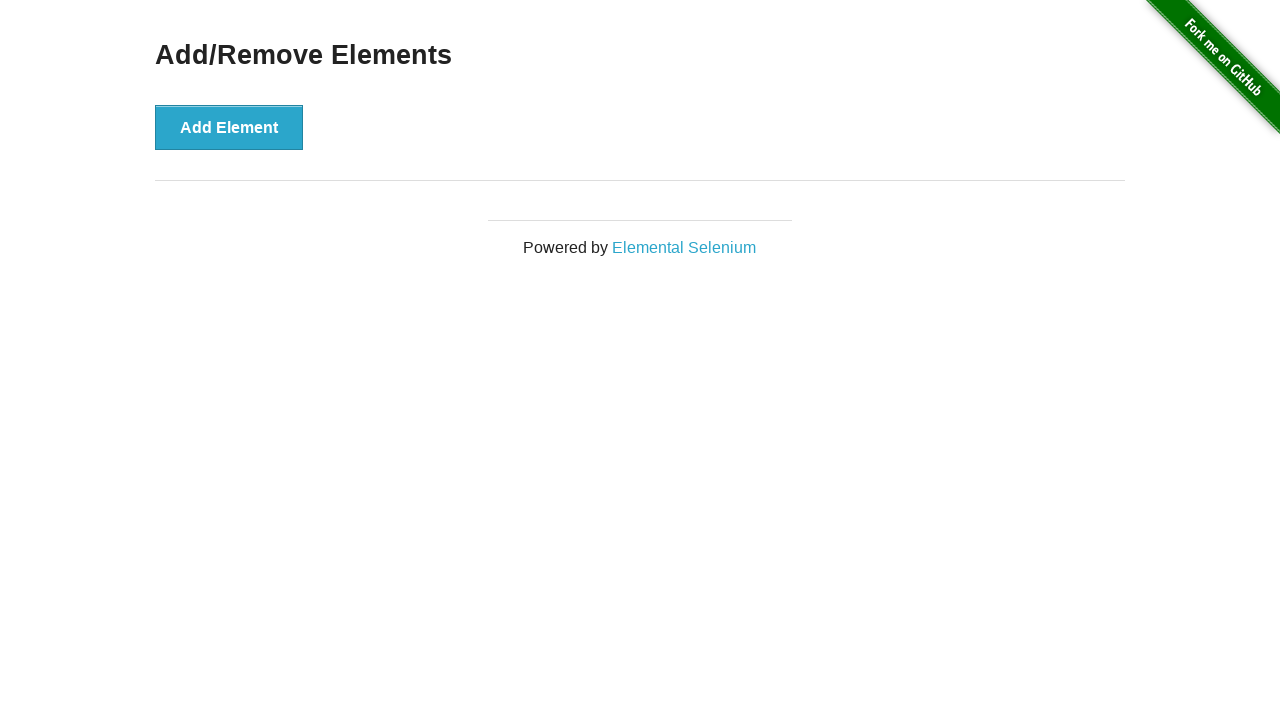

Clicked add element button at (229, 127) on button[onclick='addElement()']
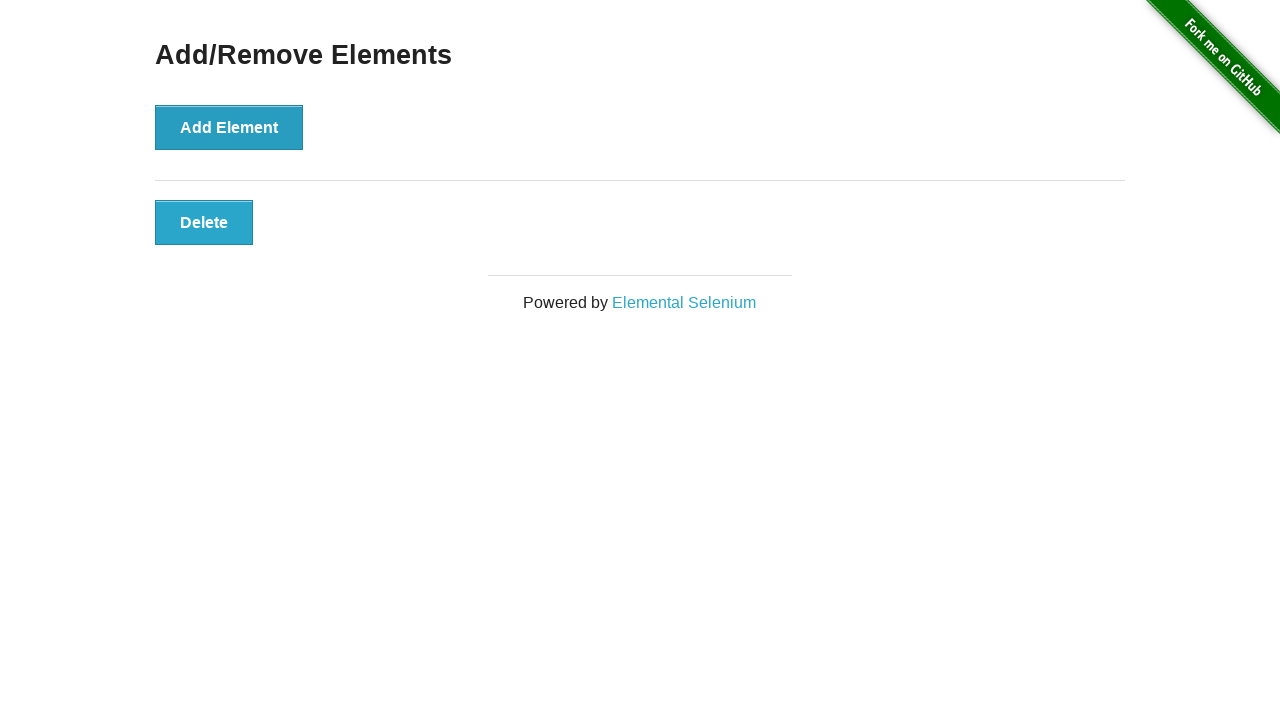

Verified new element appears with 'added-manually' class
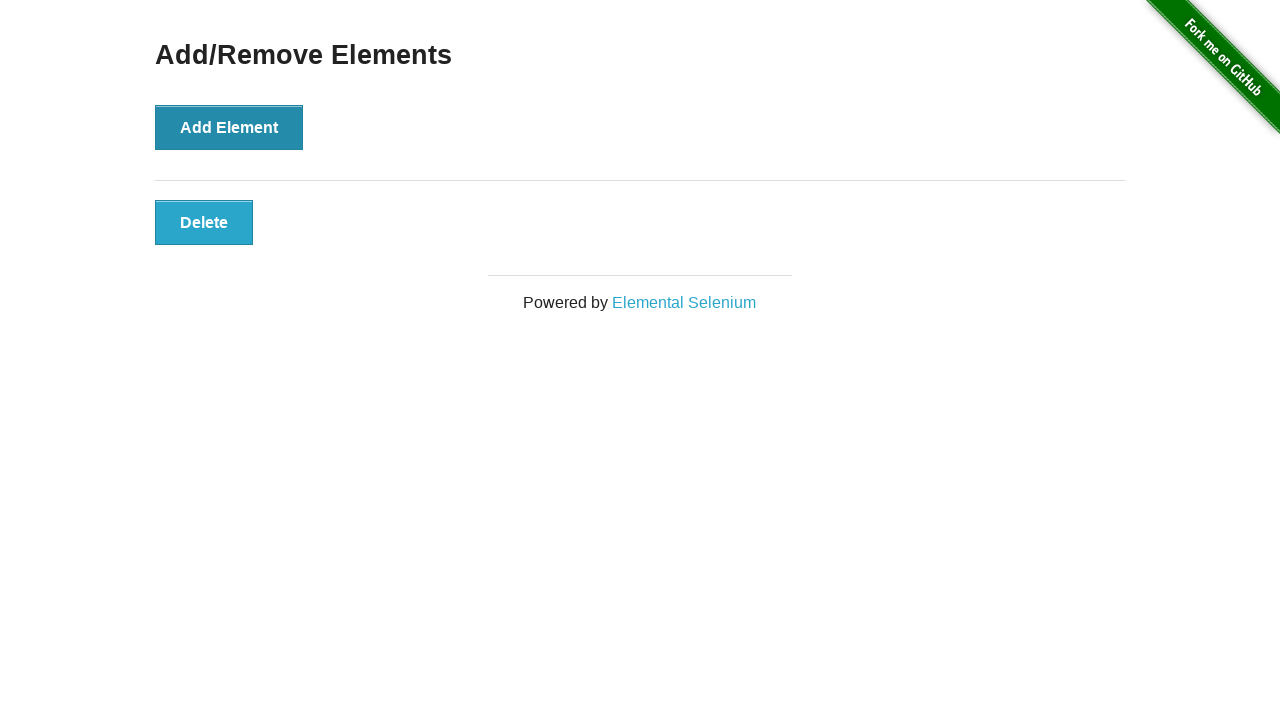

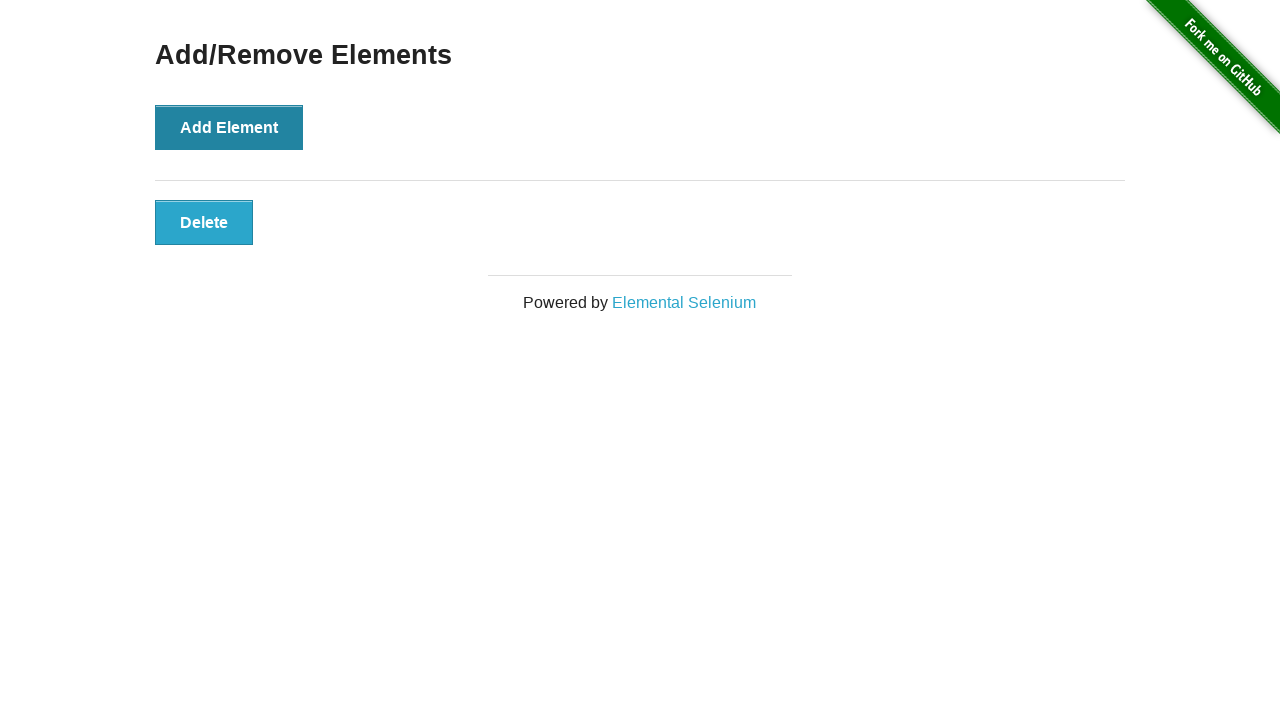